Navigates to the offers page and verifies that table data in the first column is loaded and accessible. The test interacts with a table to verify its content structure.

Starting URL: https://rahulshettyacademy.com/seleniumPractise/#/offers

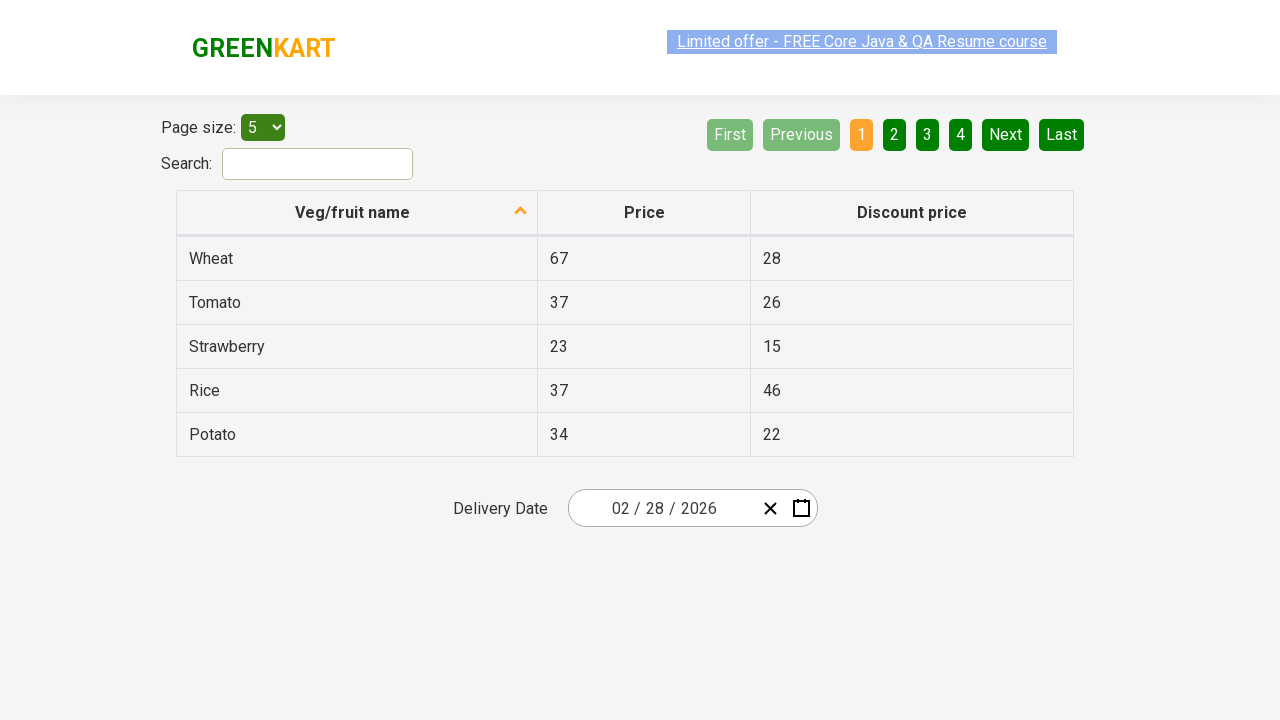

Waited for table second column to load
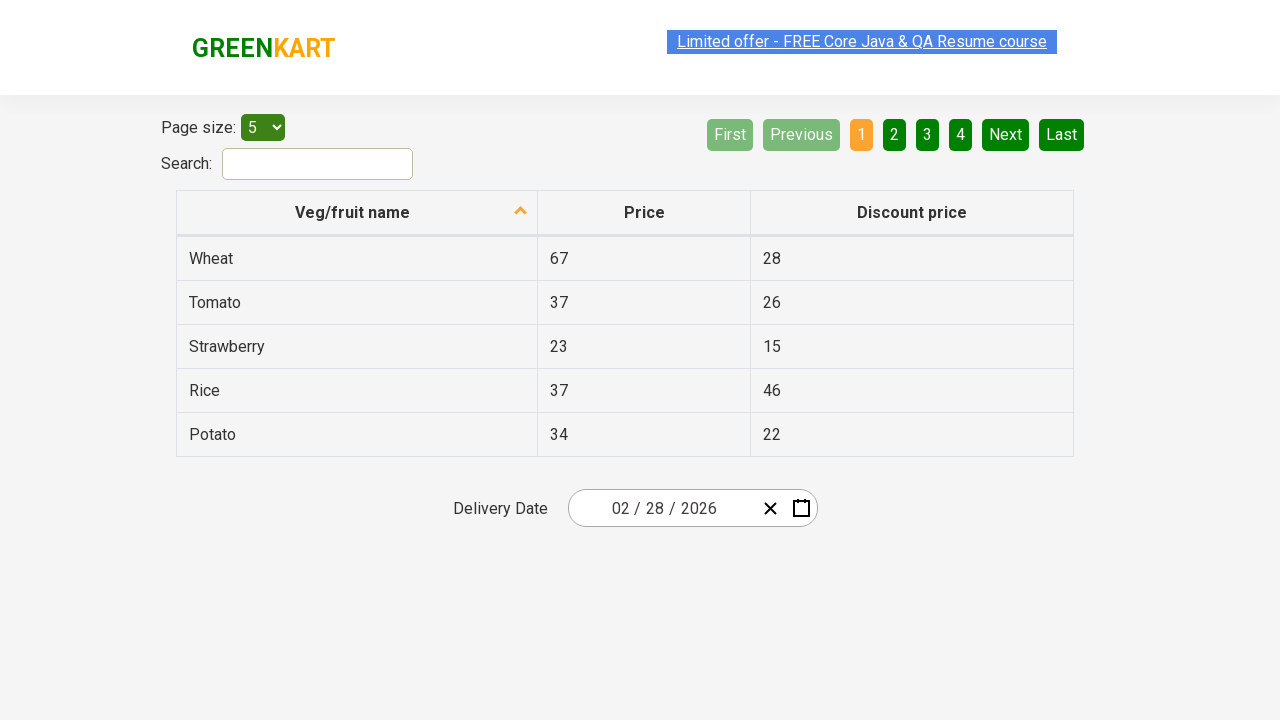

Retrieved all elements from second column of table
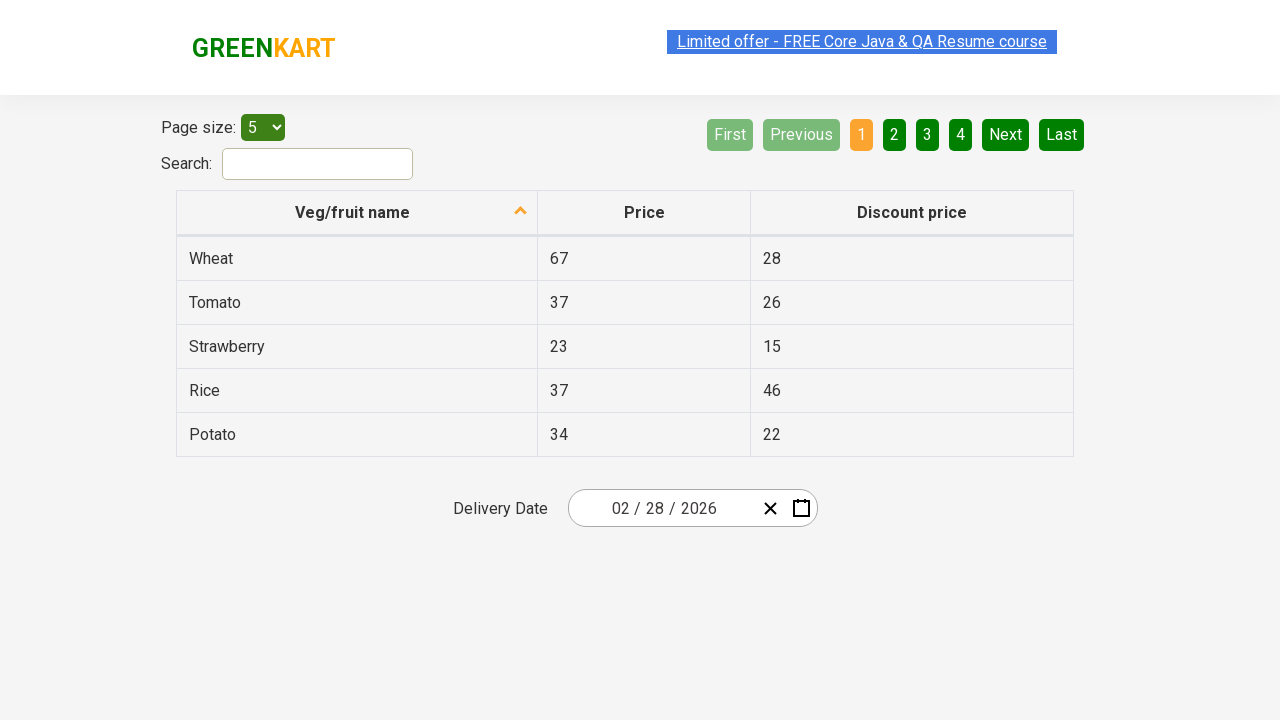

Verified that table contains data rows
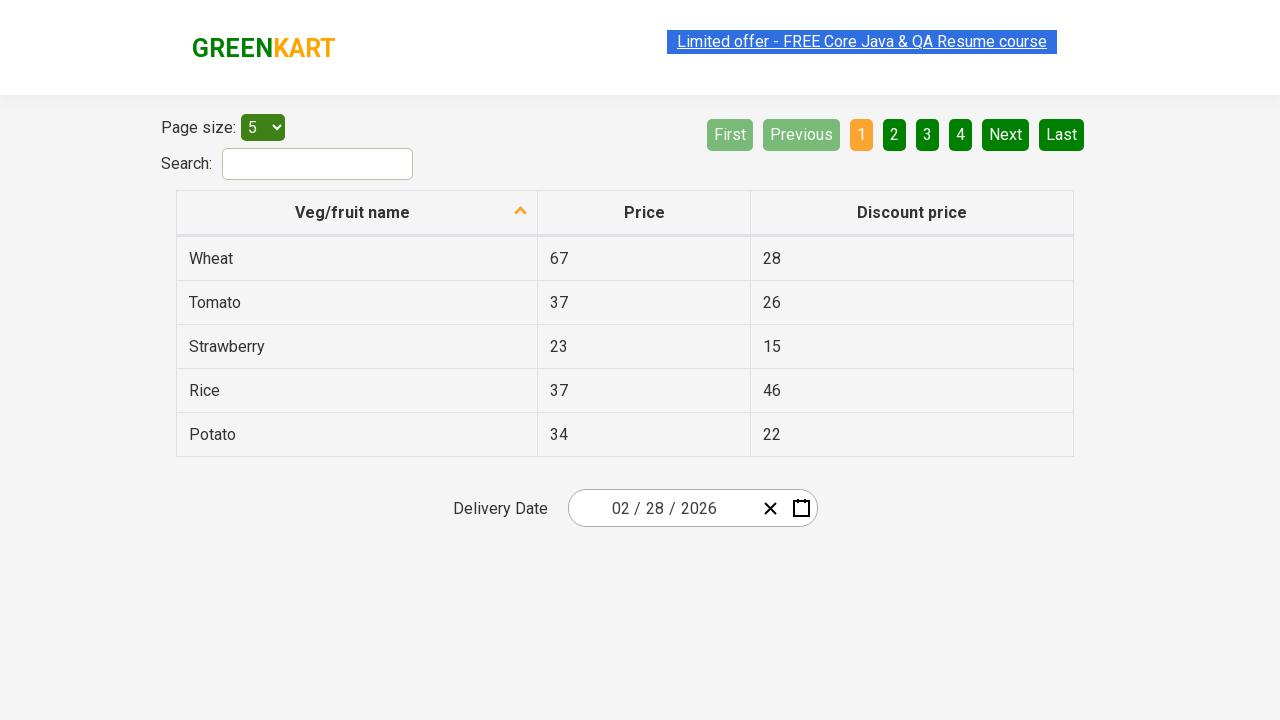

Extracted text content from all second column cells
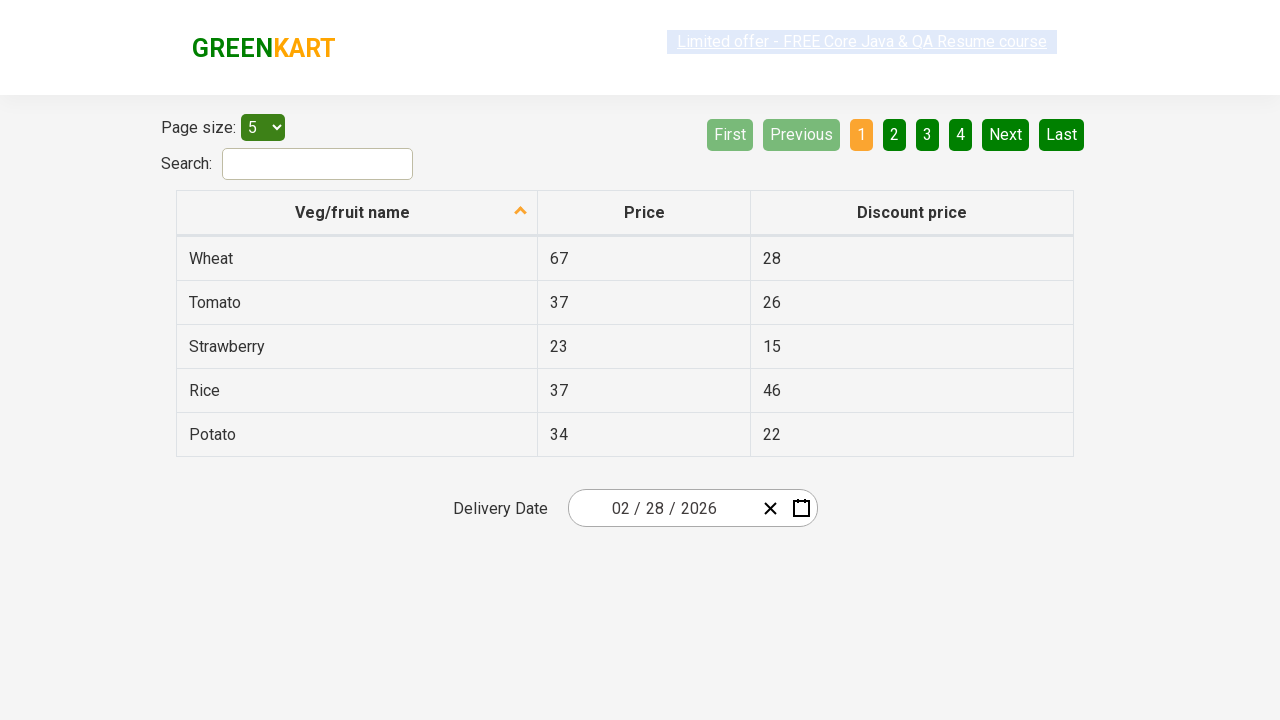

Verified that all cells contain text content
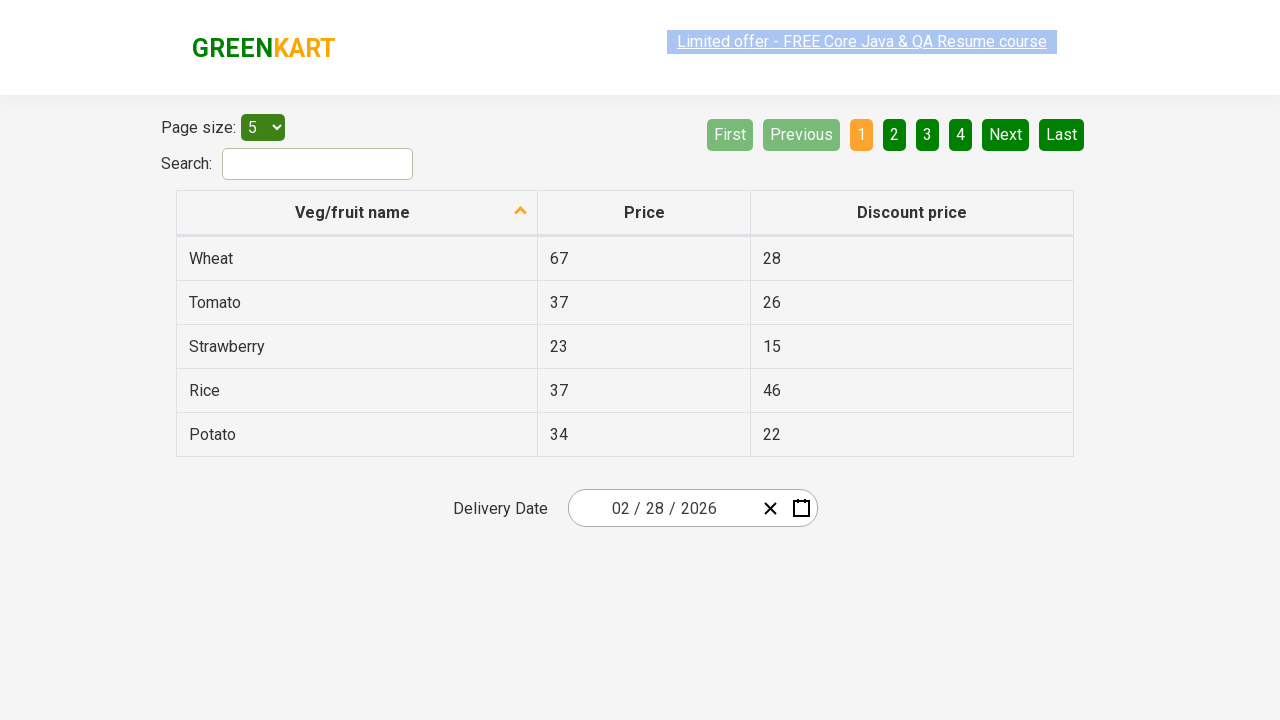

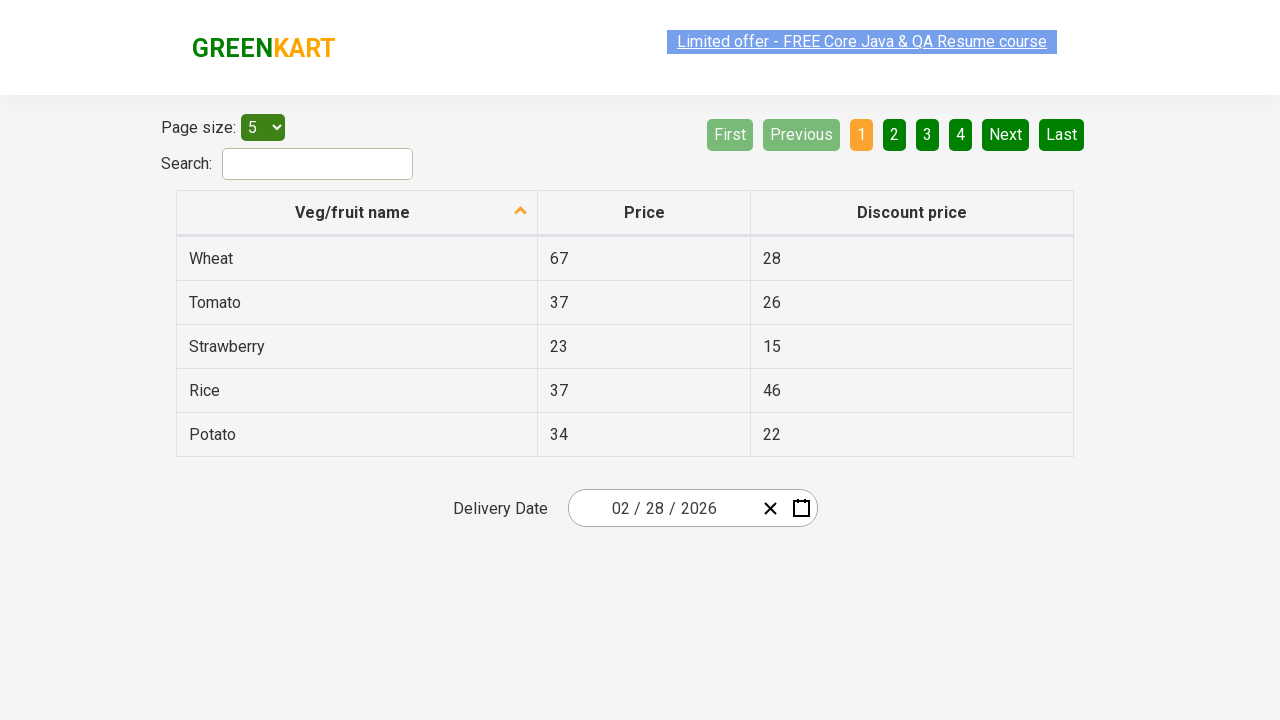